Tests navigating to the Nested Frames page on demoqa.com, switching to the child frame (frame2), and reading its content before switching back to default content.

Starting URL: https://demoqa.com/

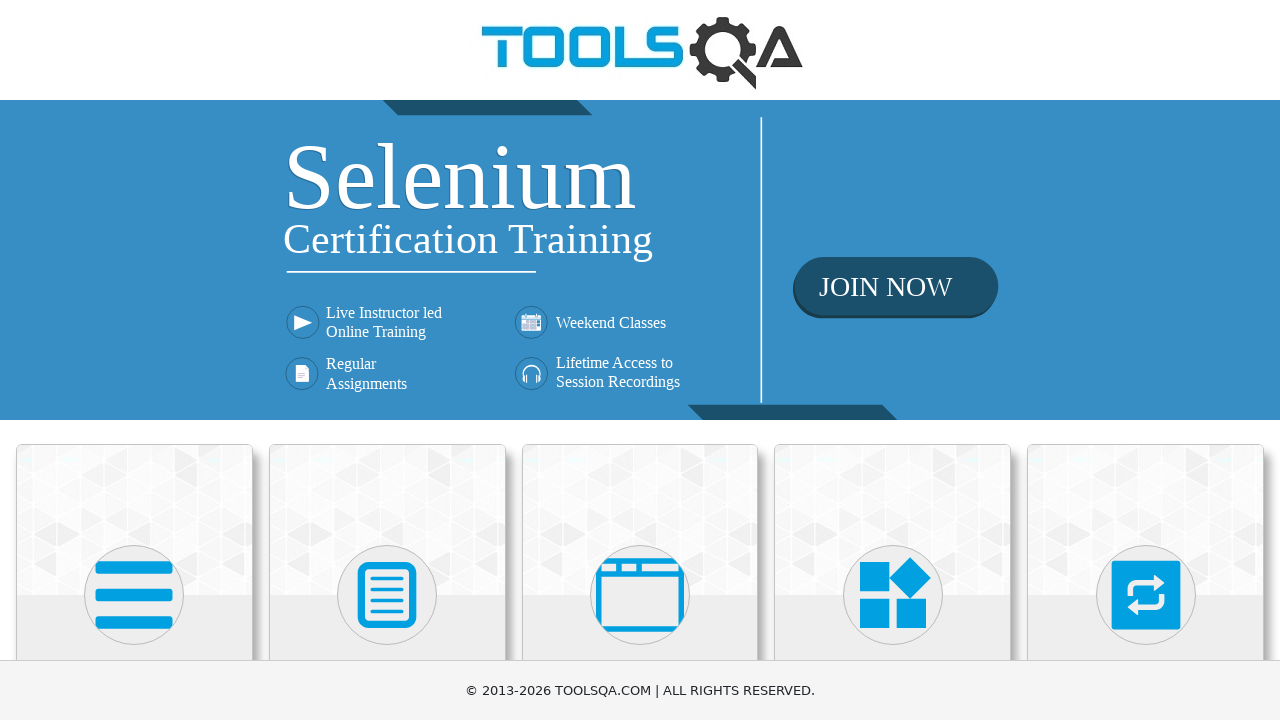

Clicked on 'Alerts, Frame & Windows' card (3rd card) at (640, 520) on (//div[@class='card mt-4 top-card'])[3]
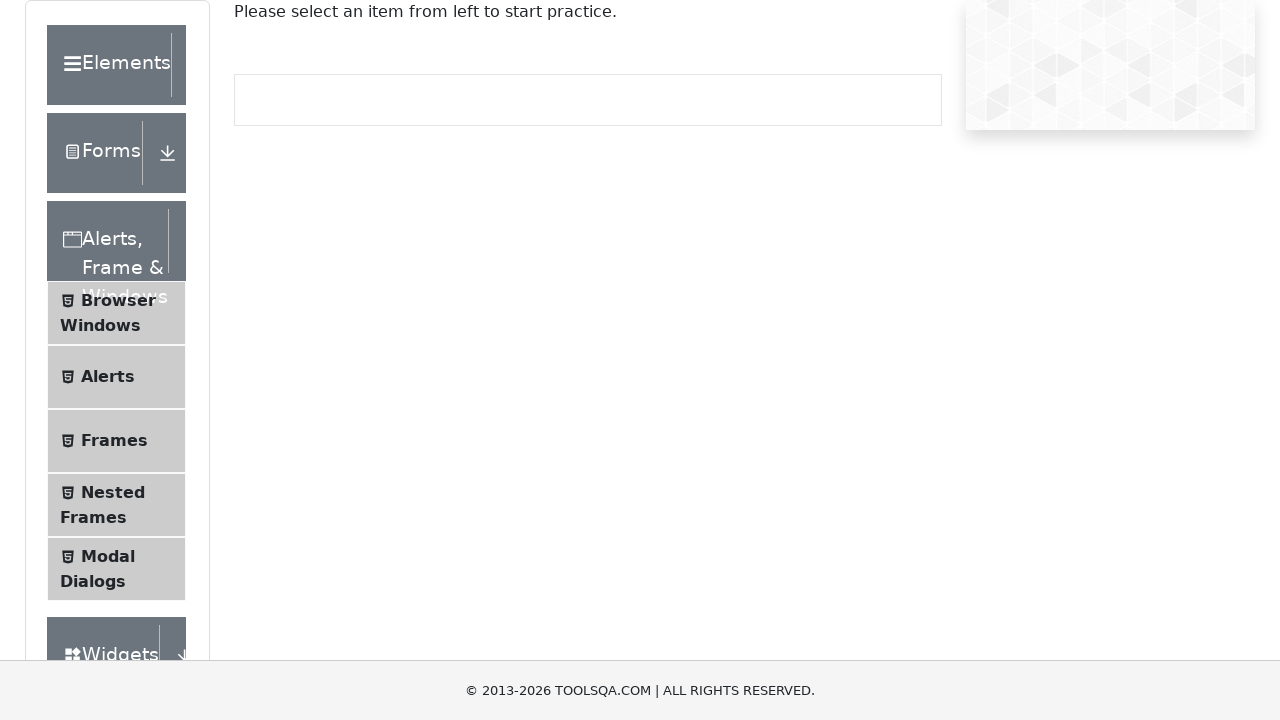

Scrolled down 500px to see menu items
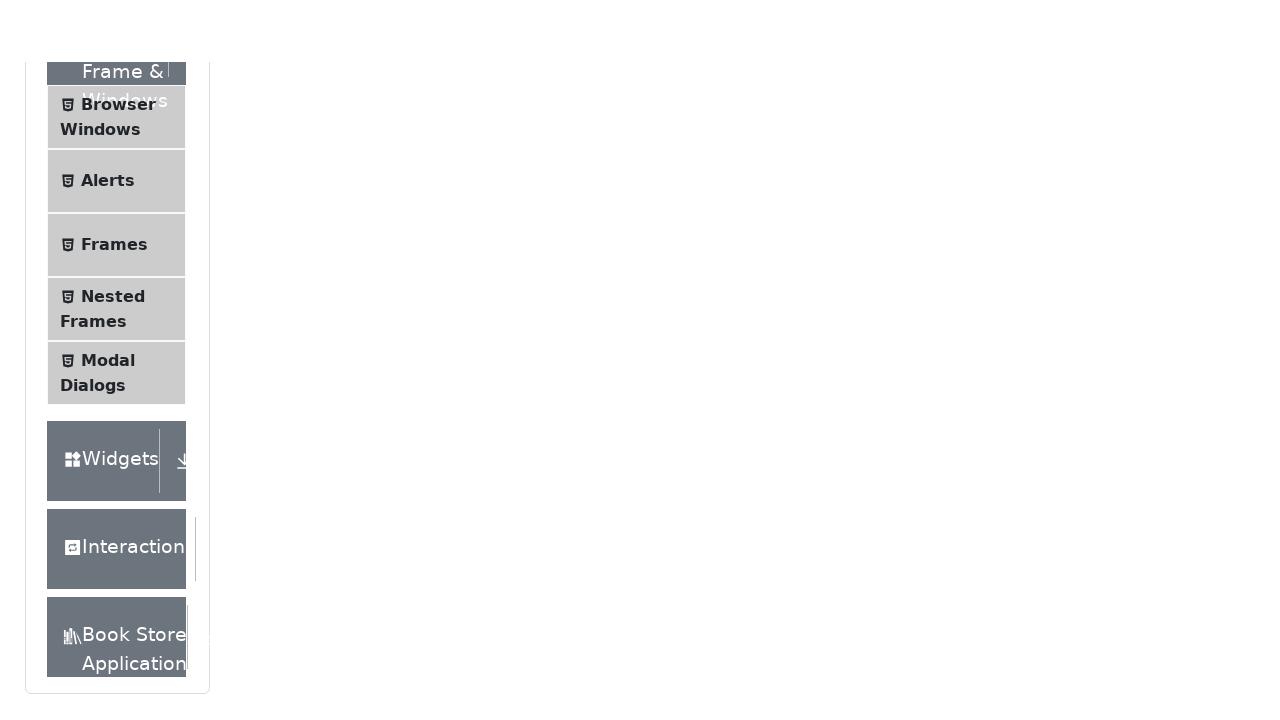

Clicked on 'Nested Frames' menu item at (116, 235) on (//li[@id='item-3'])[2]
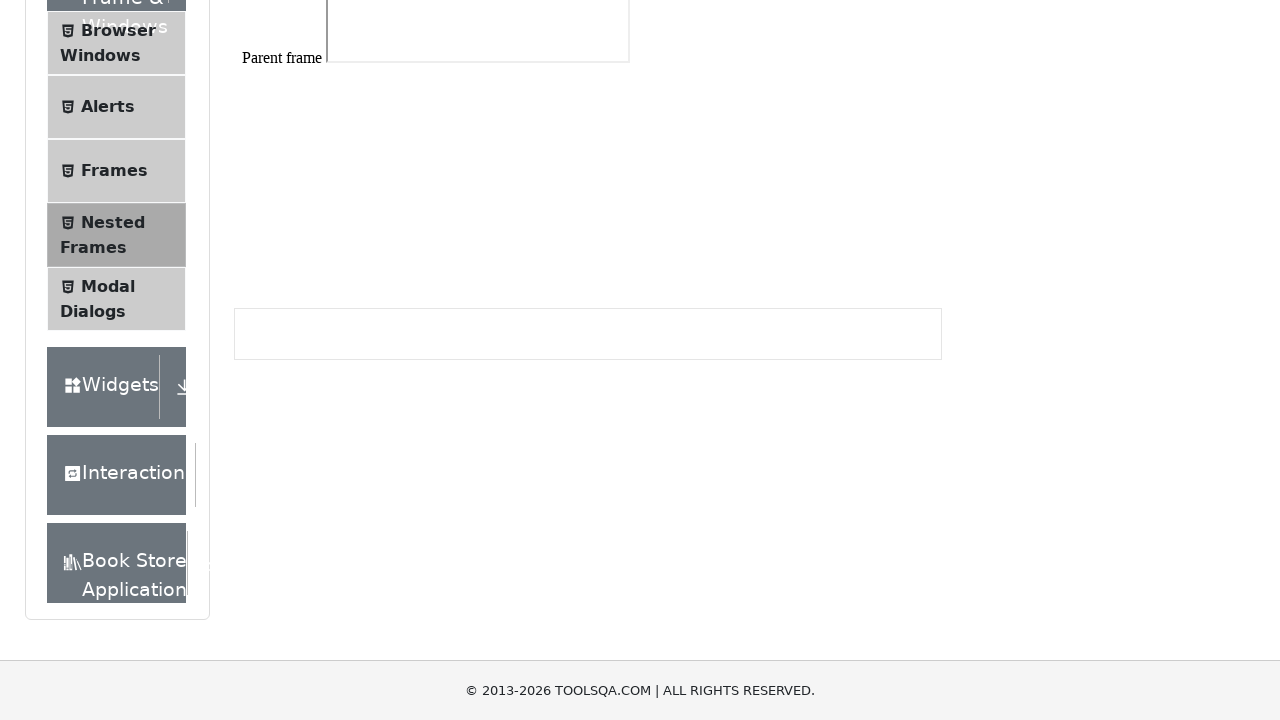

Scrolled back up 250px
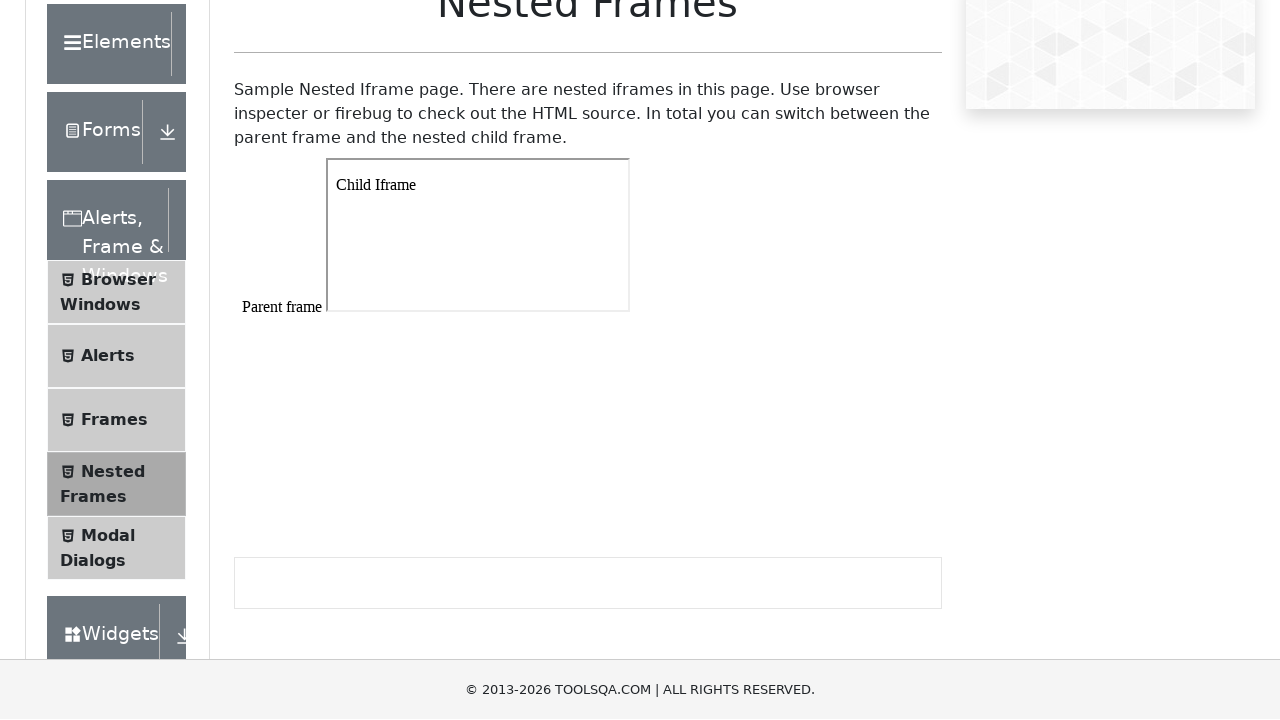

Waited for nested frames page to load (frame1 selector found)
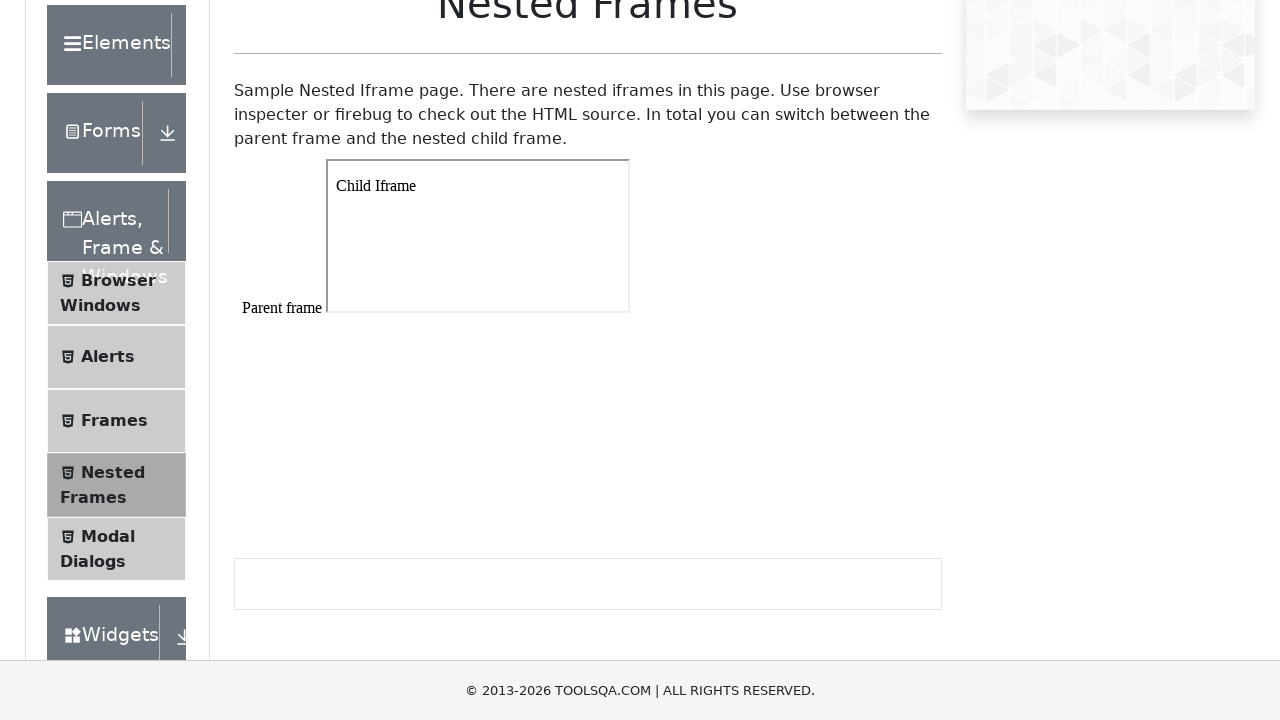

Located parent frame (frame1)
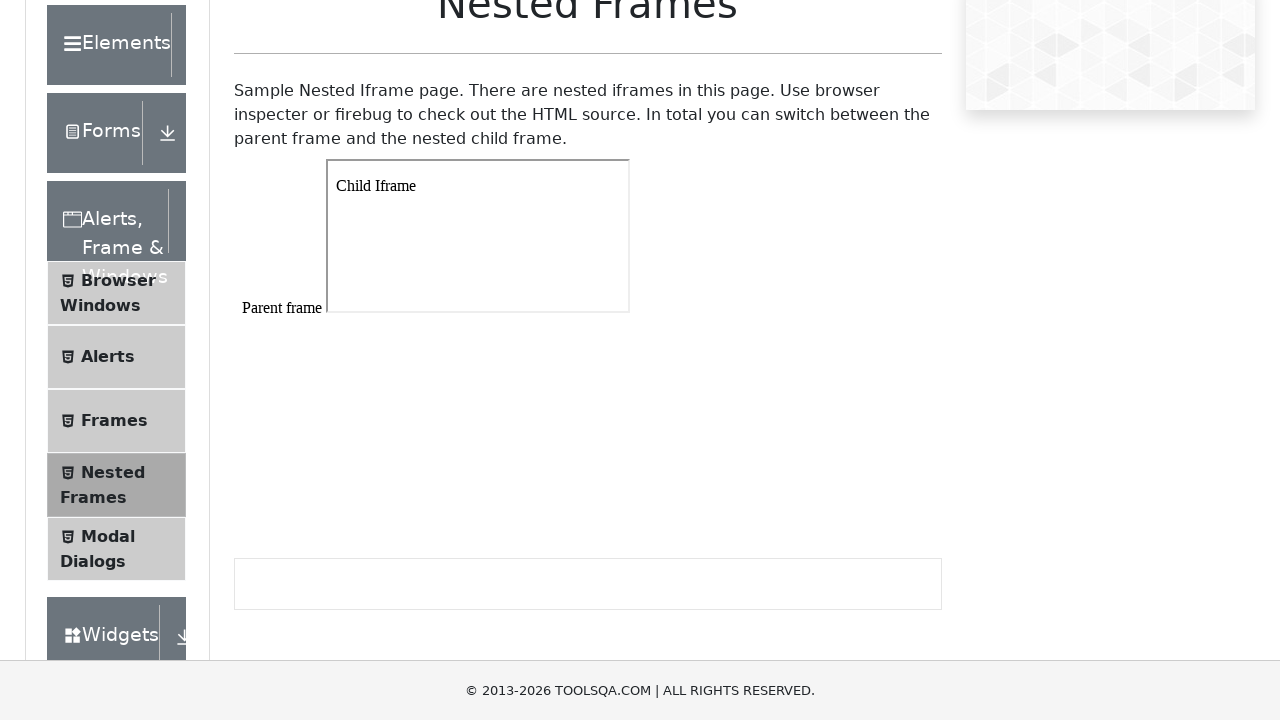

Located child frame within parent frame
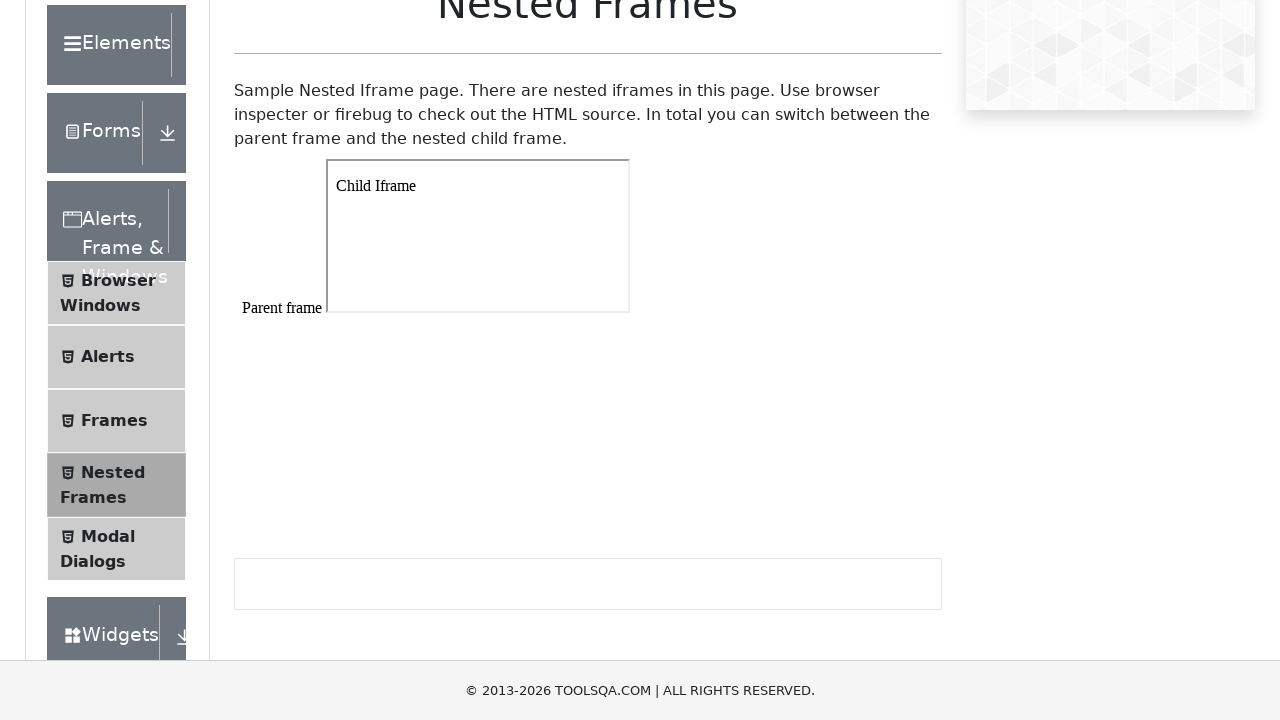

Retrieved child frame text content: 'Child Iframe'
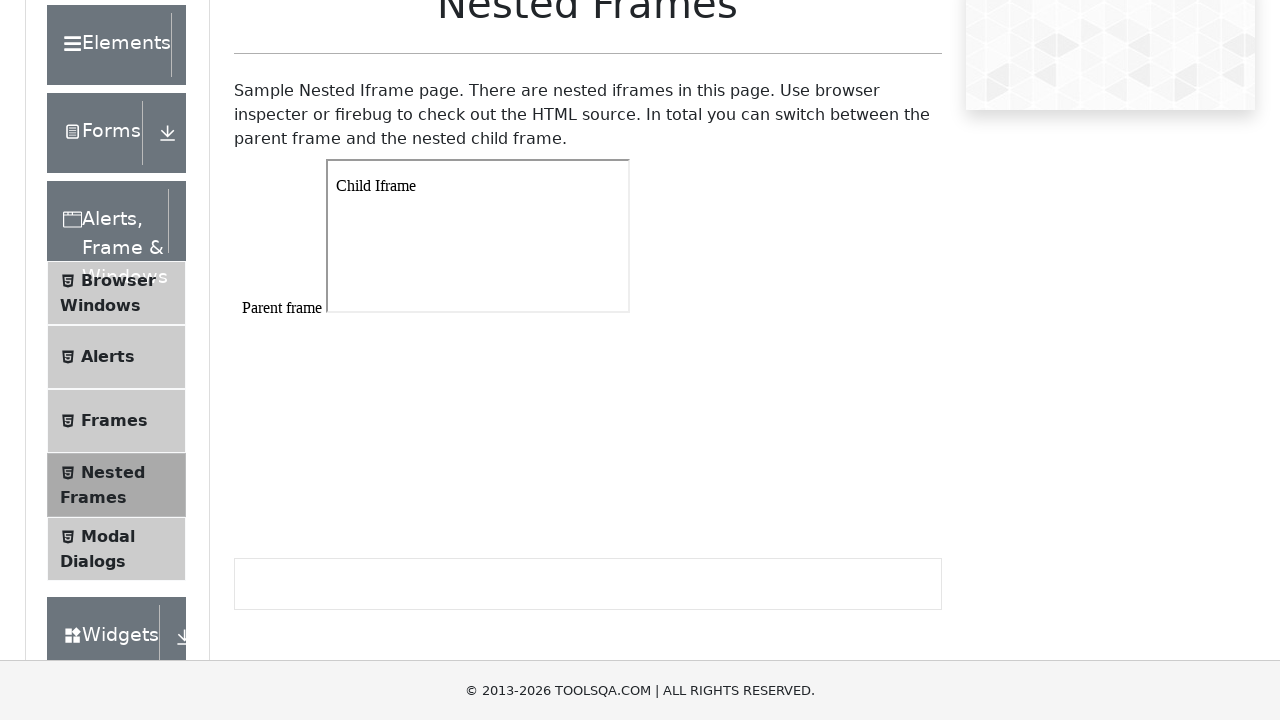

Printed child frame text to console
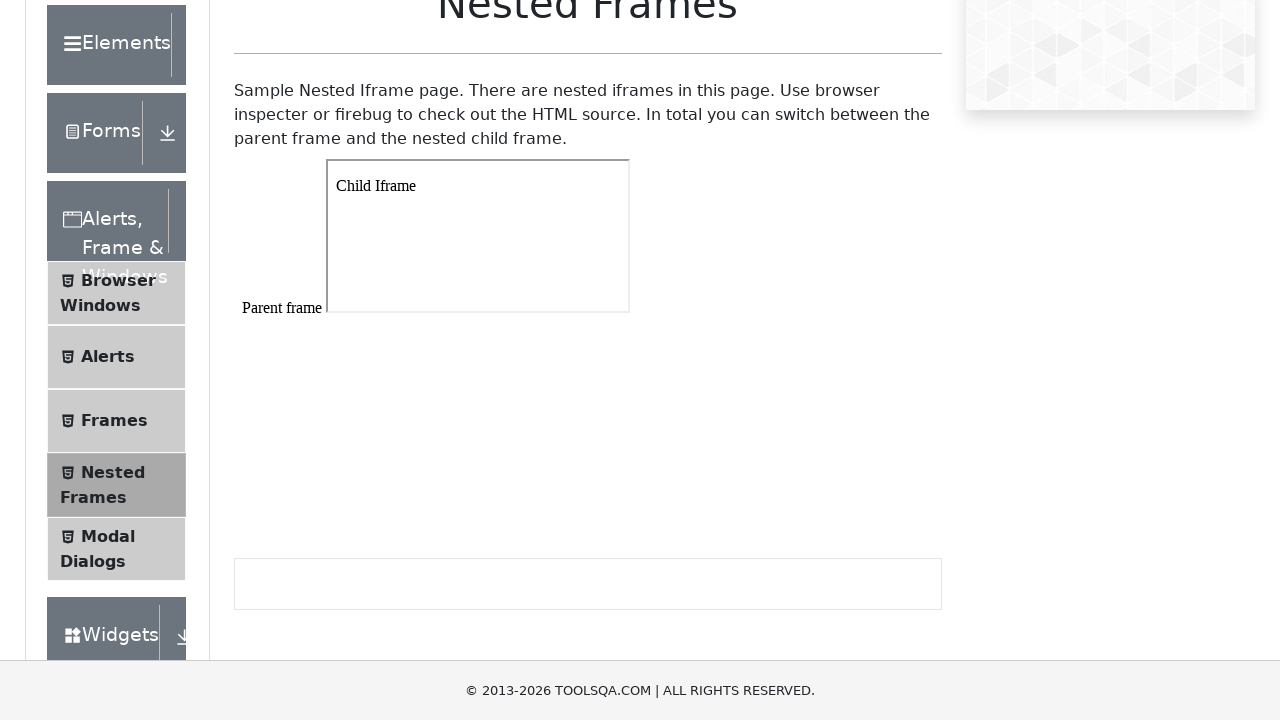

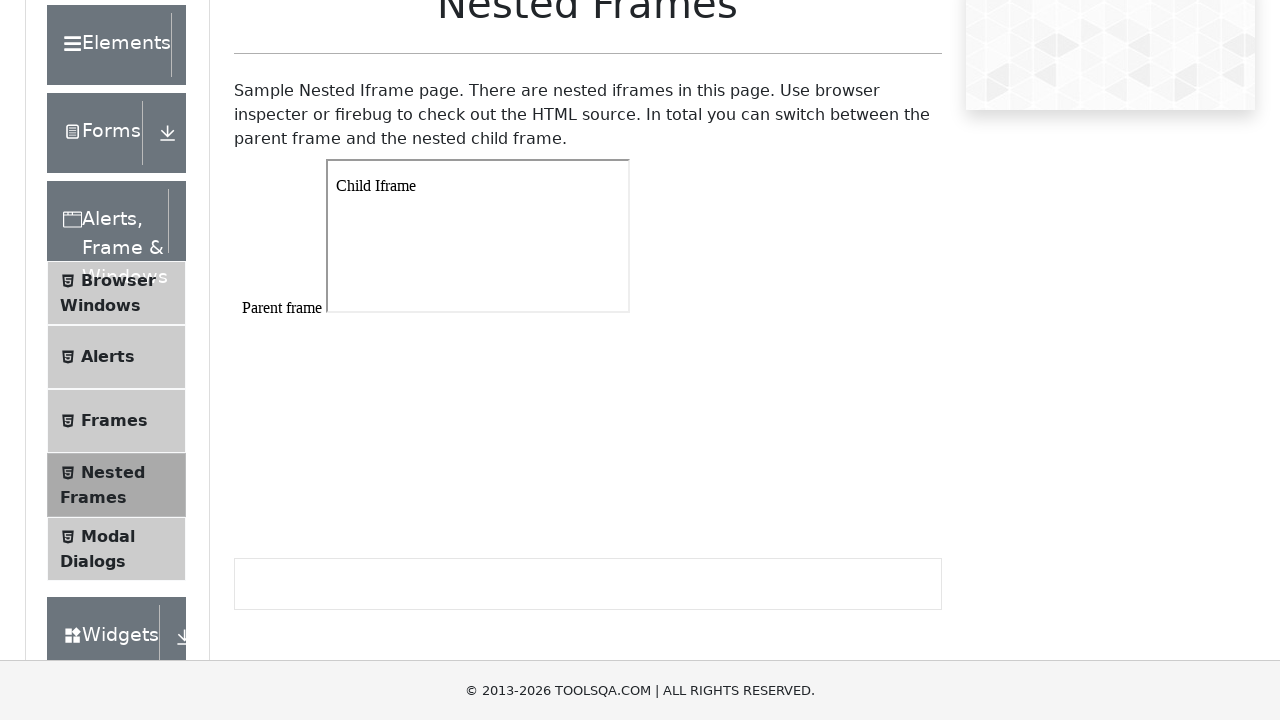